Tests a contact form submission on UltimateQA's complicated page by filling in name, email, and message fields, solving a simple math CAPTCHA by parsing and calculating the sum, then submitting the form.

Starting URL: https://ultimateqa.com/complicated-page

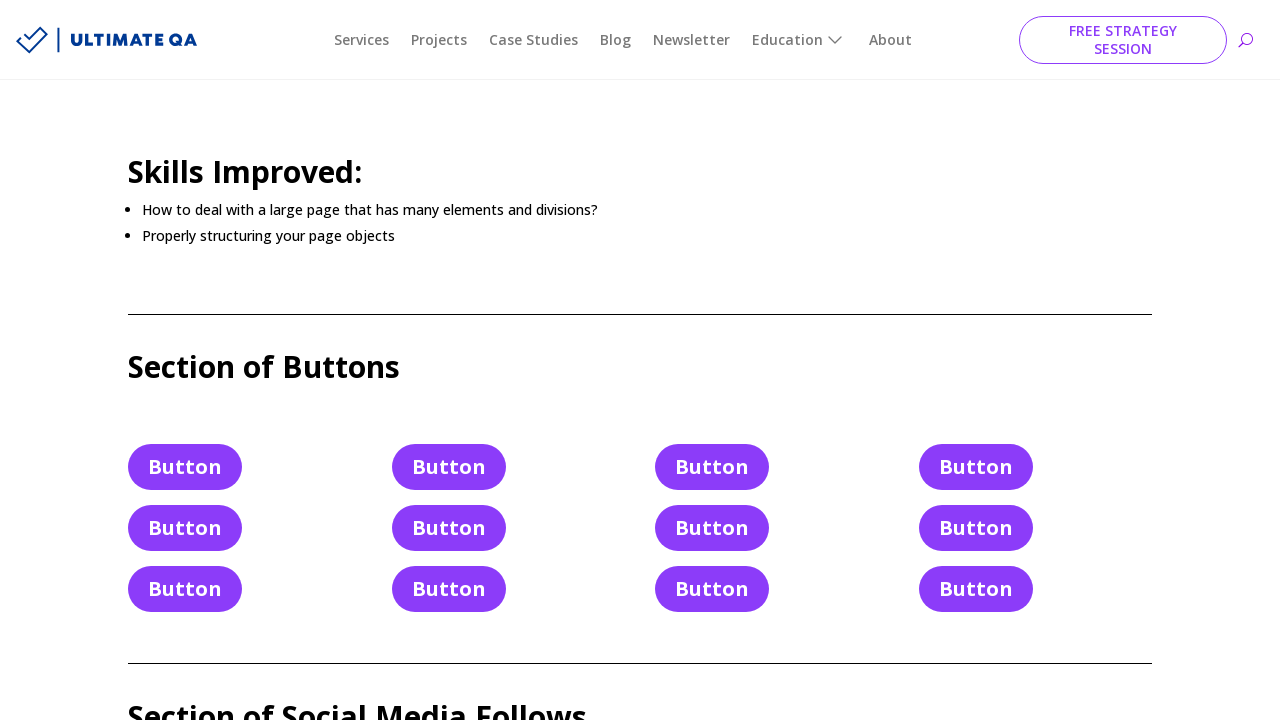

Filled Name field with 'John Smith' on #et_pb_contact_name_0
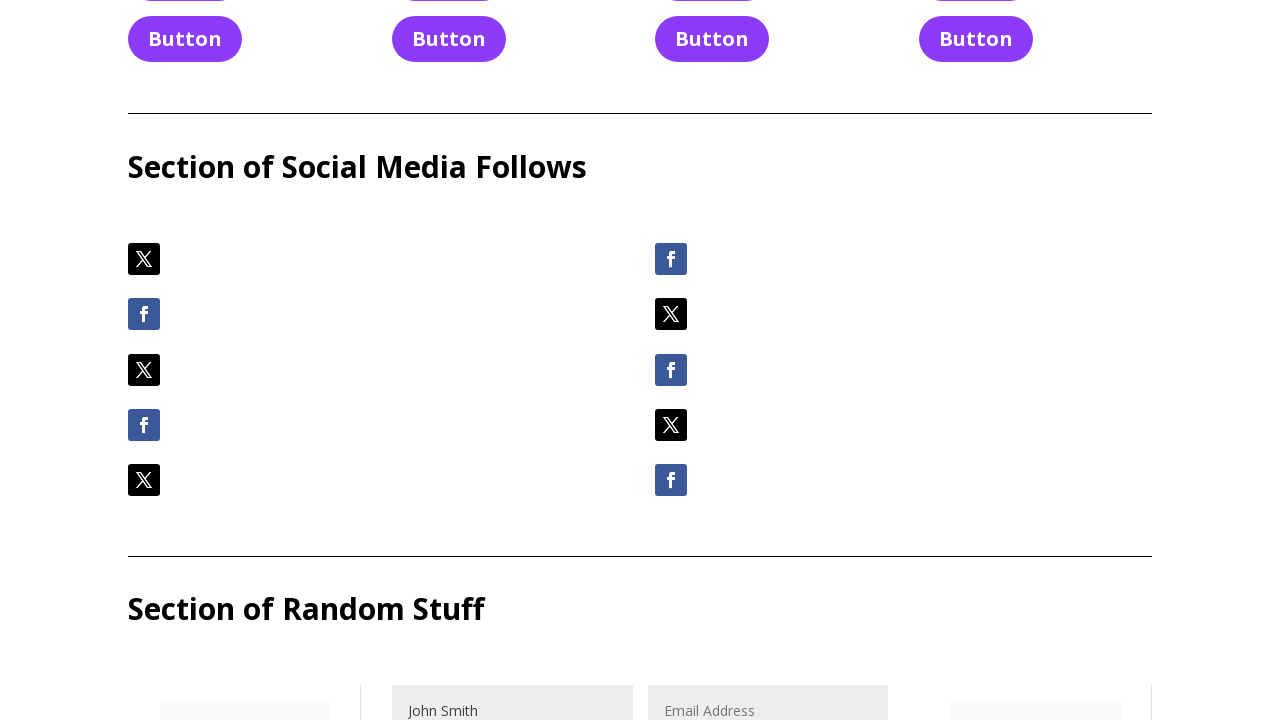

Filled Email field with 'johnsmith@example.com' on #et_pb_contact_email_0
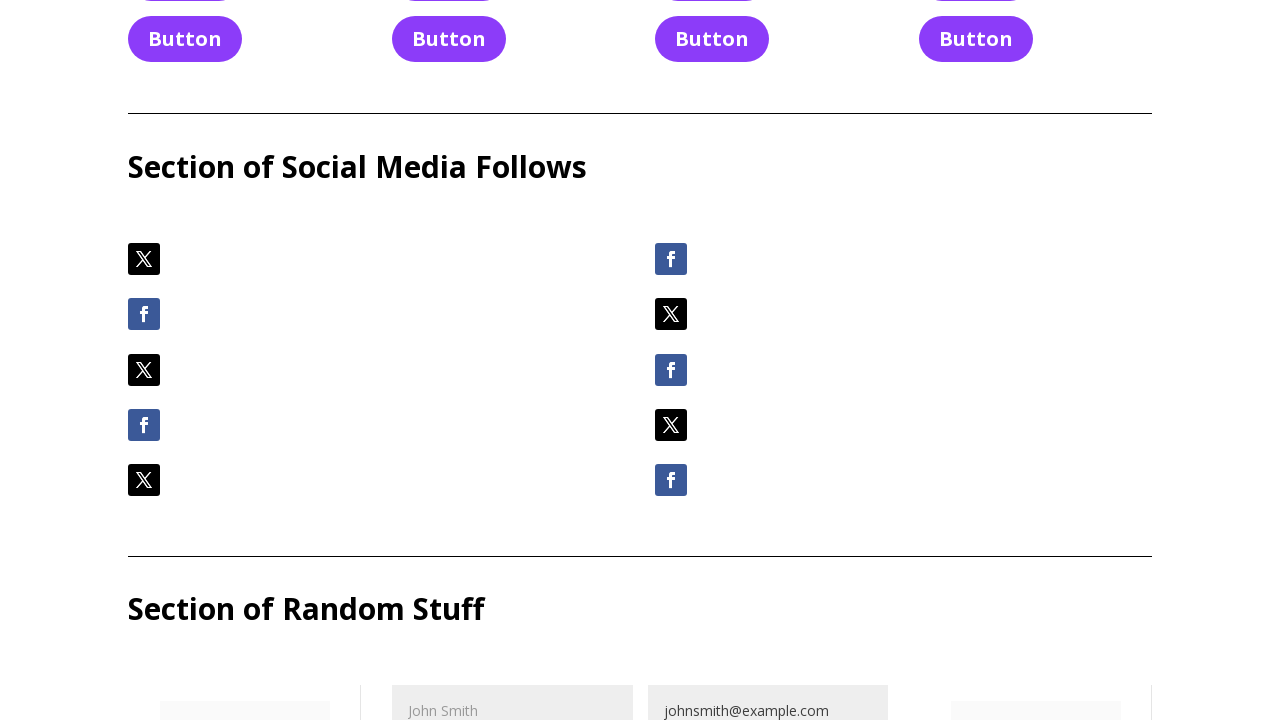

Filled Message field with test message on #et_pb_contact_message_0
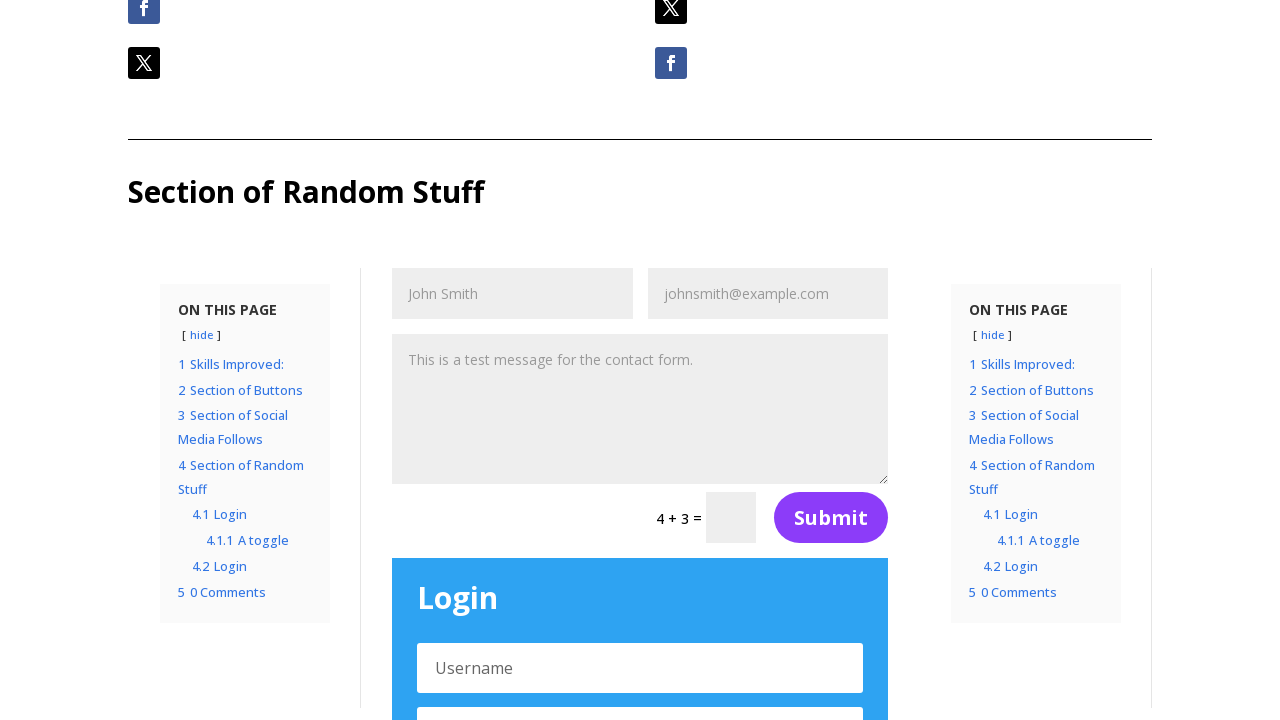

Retrieved CAPTCHA text: '4 + 3'
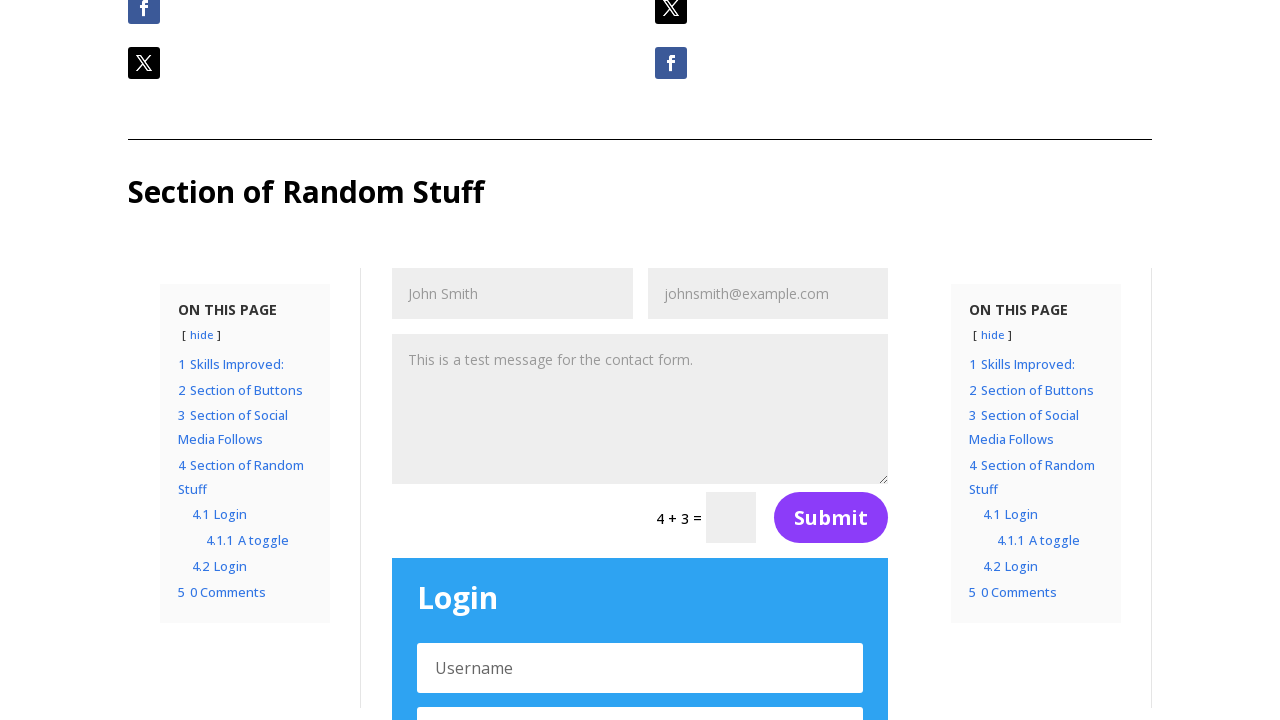

Parsed and calculated CAPTCHA result: 4 + 3 = 7
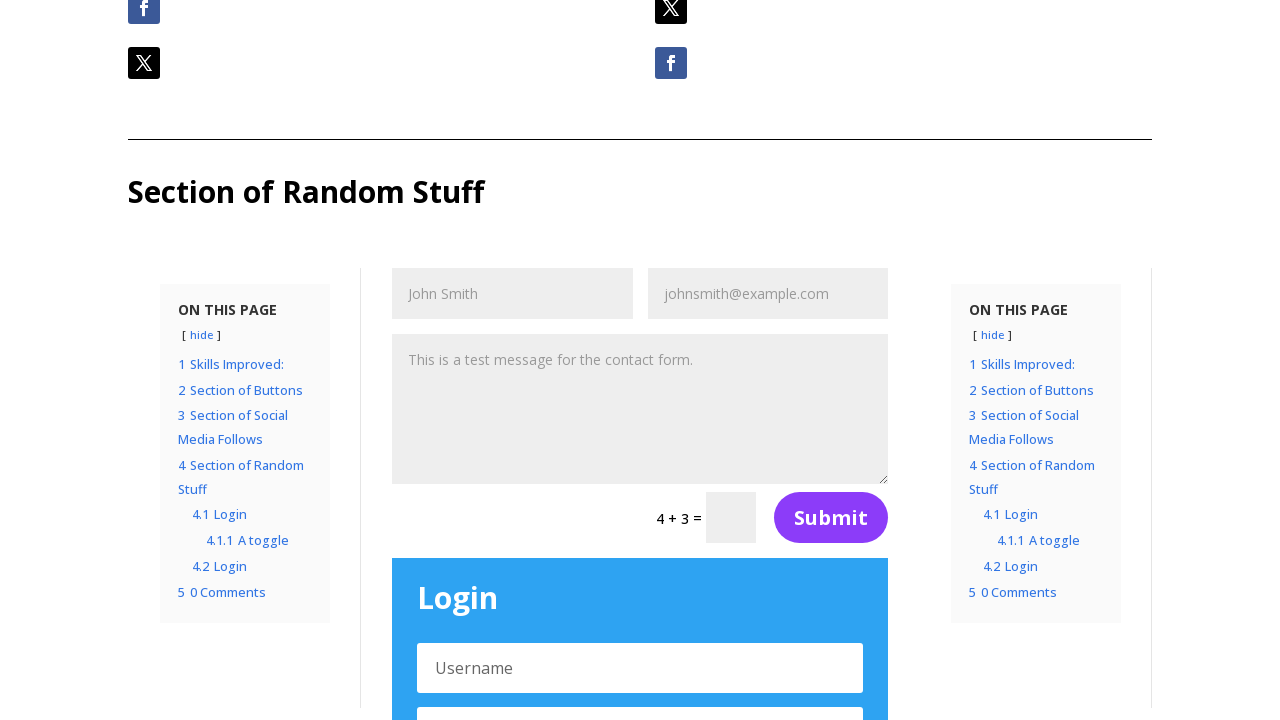

Filled CAPTCHA field with answer '7' on //*[@id="et_pb_contact_form_0"]/div[2]/form/div/div/p/input
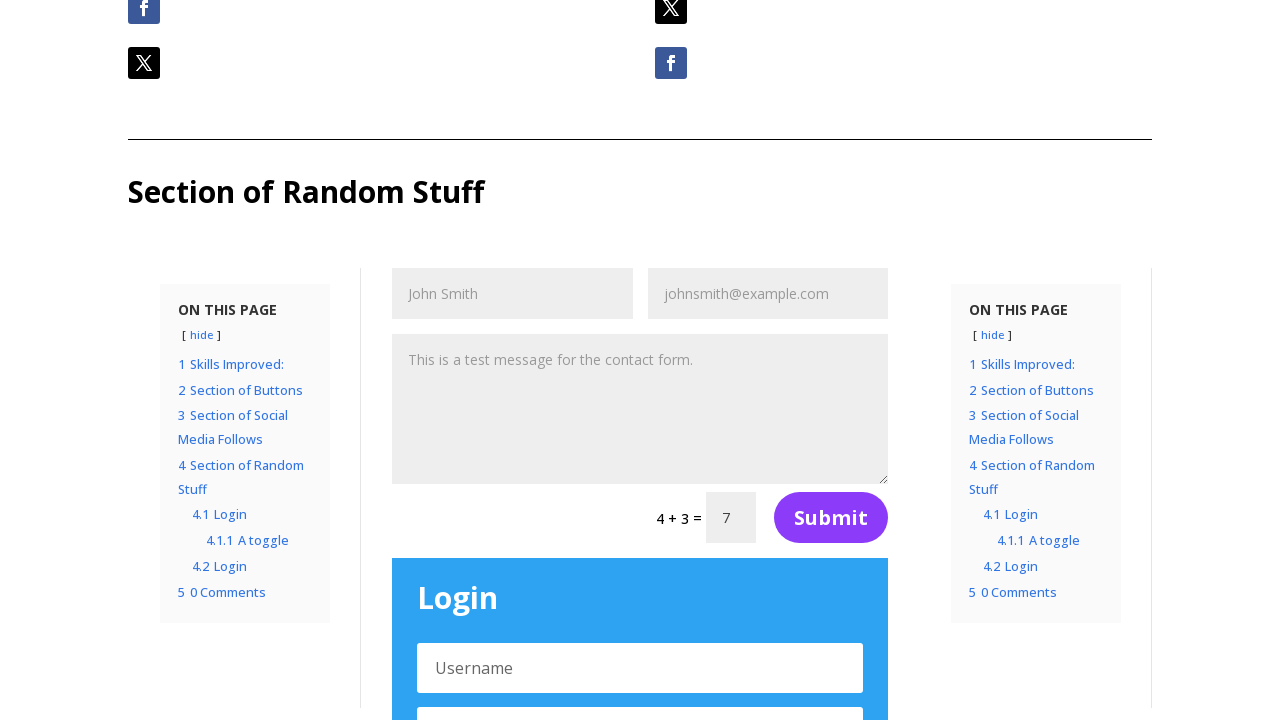

Clicked submit button to submit contact form at (831, 518) on xpath=//*[@id="et_pb_contact_form_0"]/div[2]/form/div/button
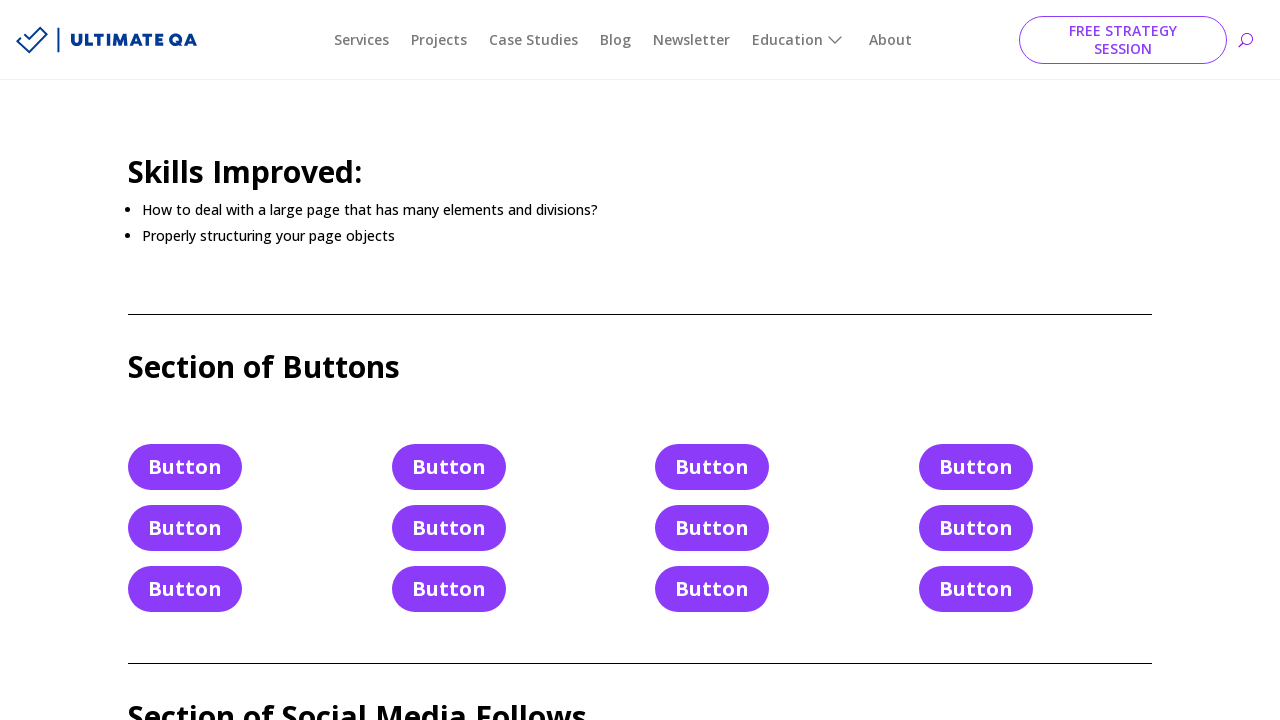

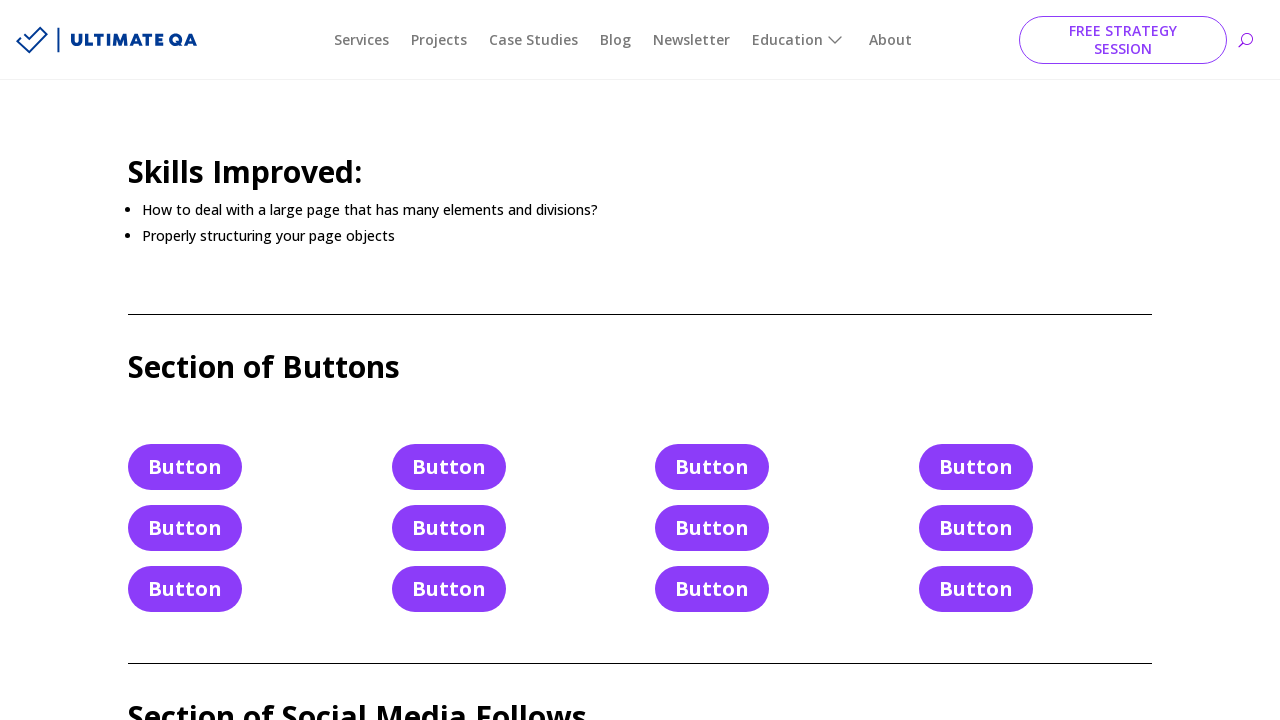